Tests the Star Wars API web interface by navigating to Luke Skywalker's data page to verify his name, then navigating to the planets page to verify his homeworld is Tatooine.

Starting URL: https://swapi.dev/

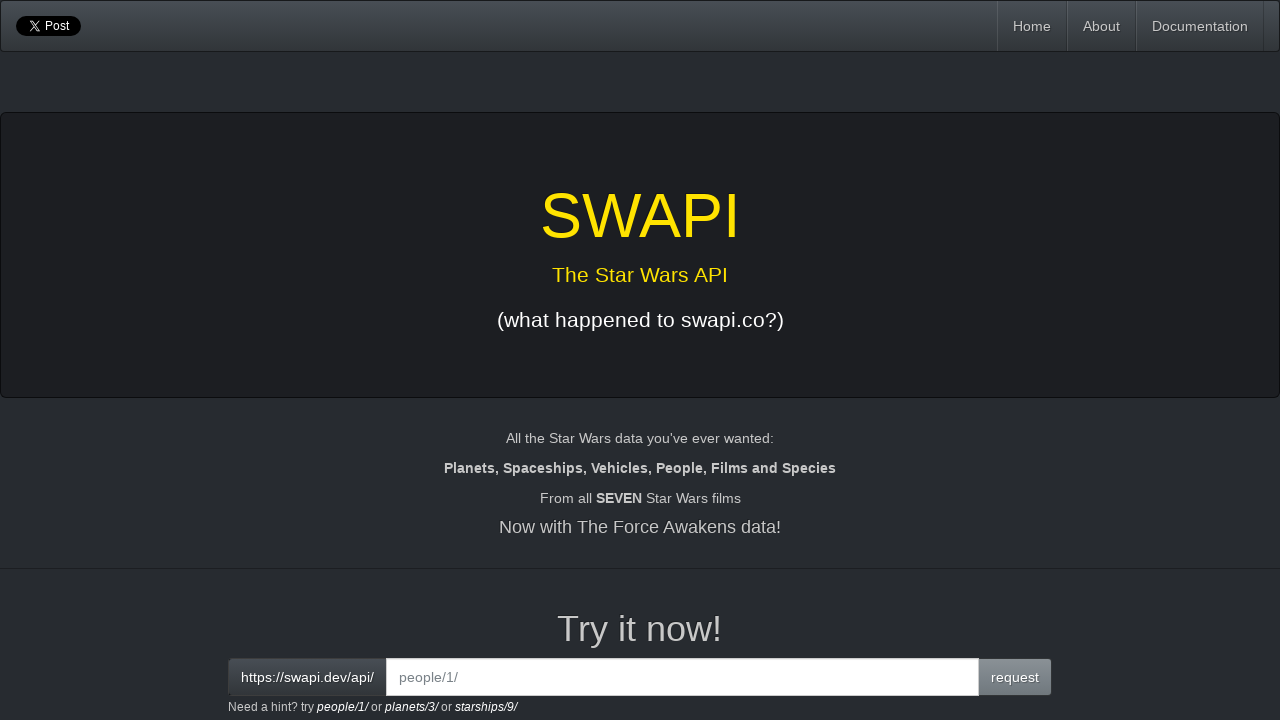

Navigated to Luke Skywalker's API data page
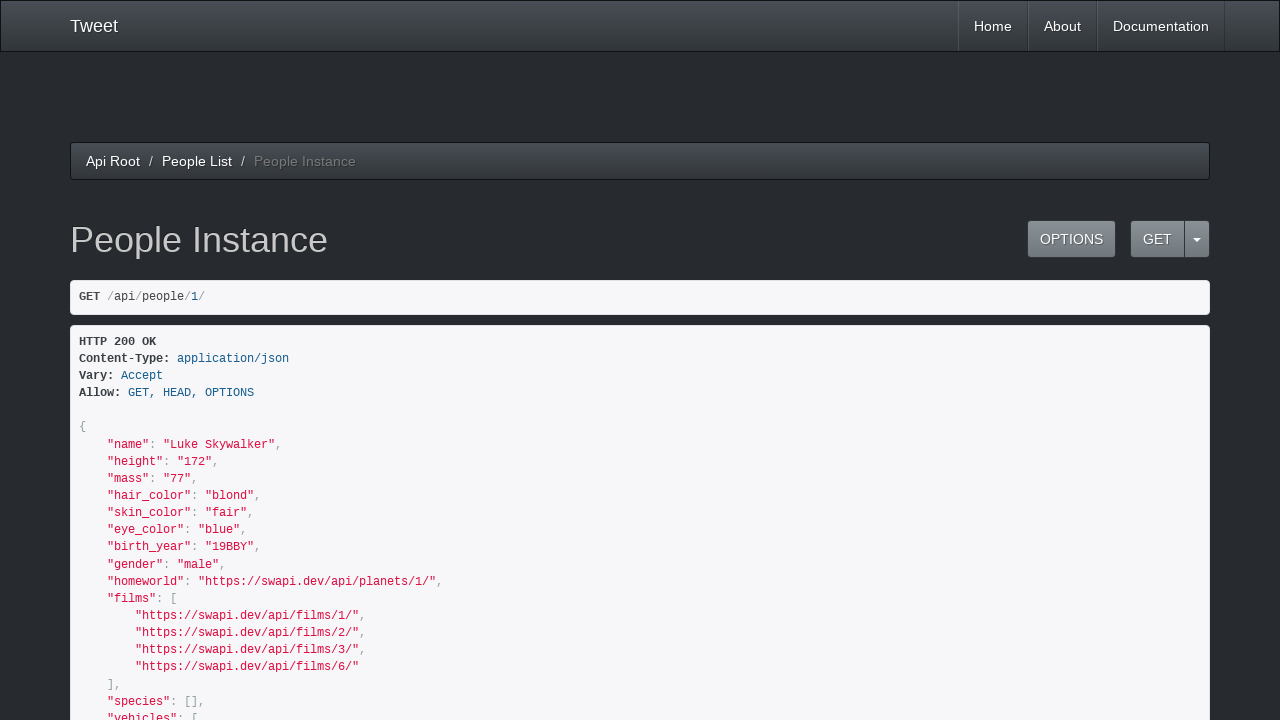

Located Luke Skywalker's name element
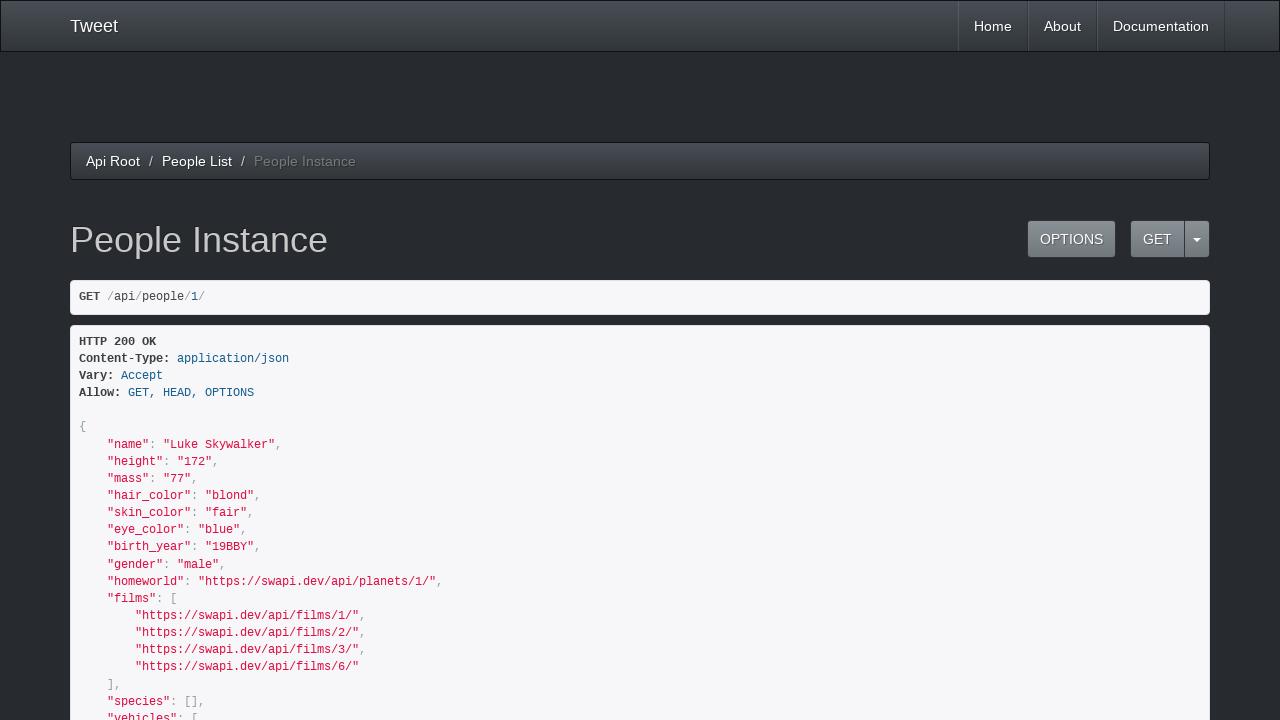

Waited for Luke Skywalker's name element to be visible
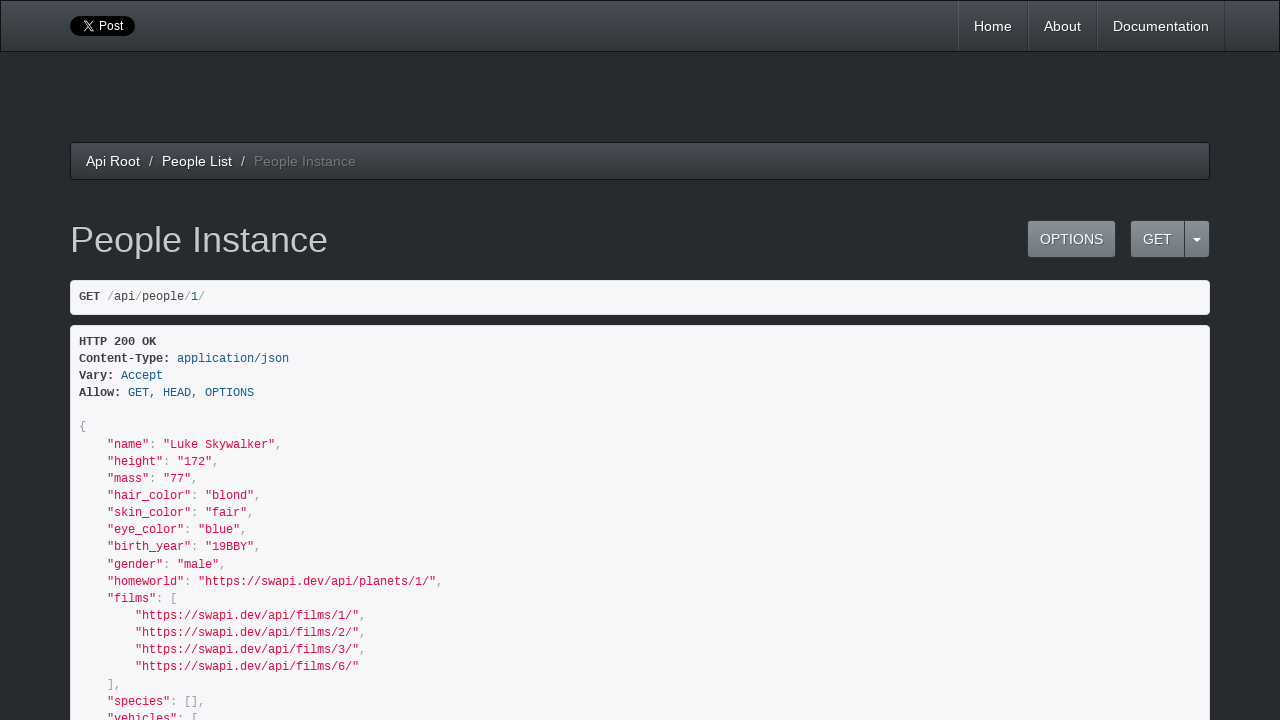

Verified Luke Skywalker's name is correct
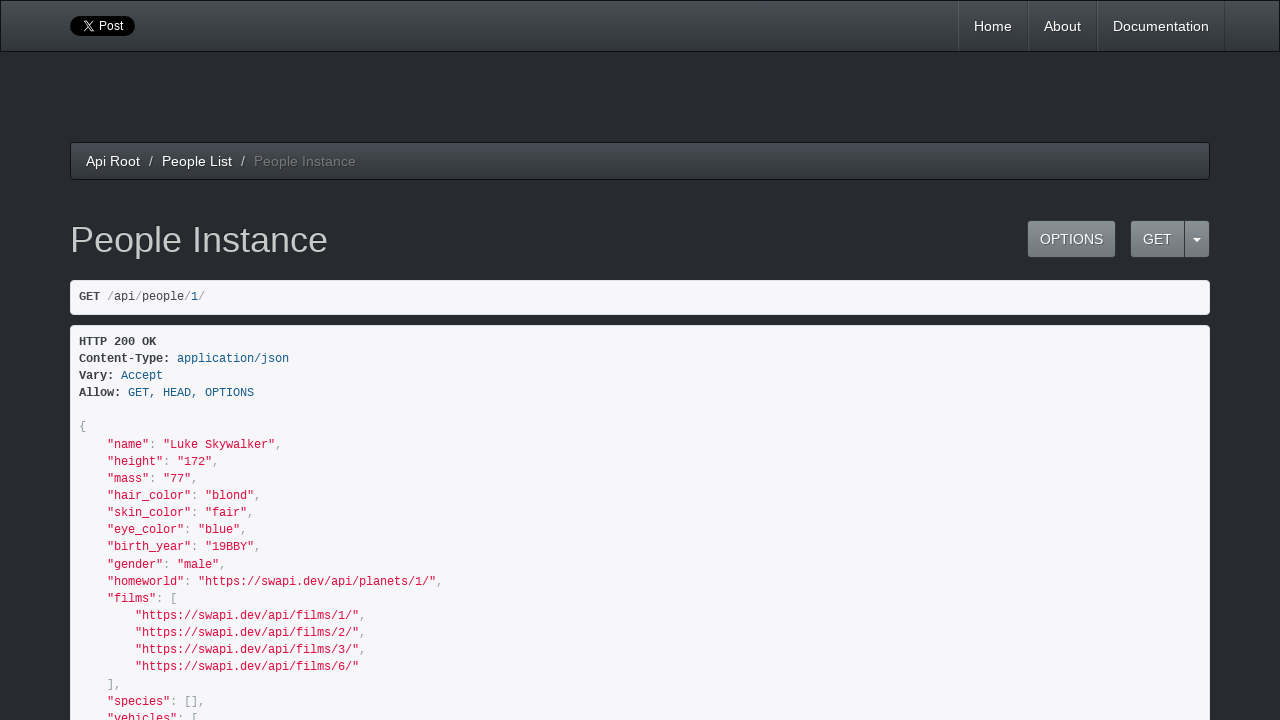

Navigated to Luke's homeworld API data page
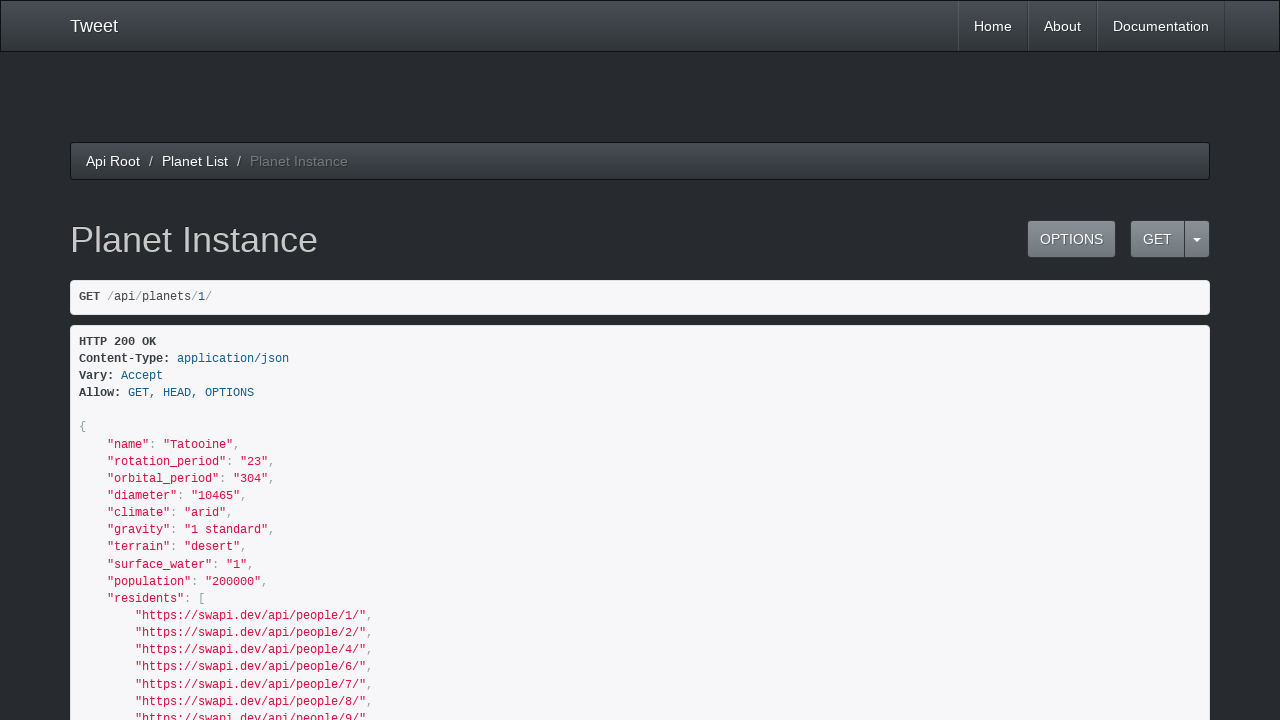

Located homeworld name element
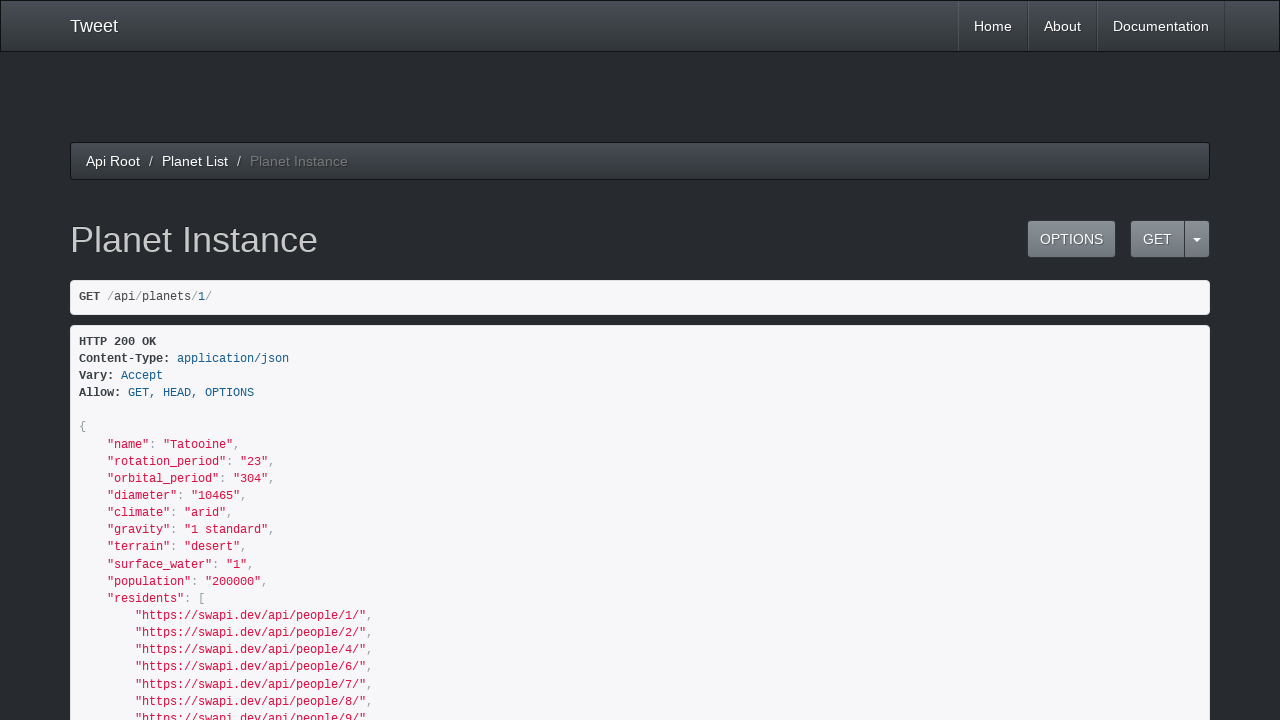

Waited for homeworld name element to be visible
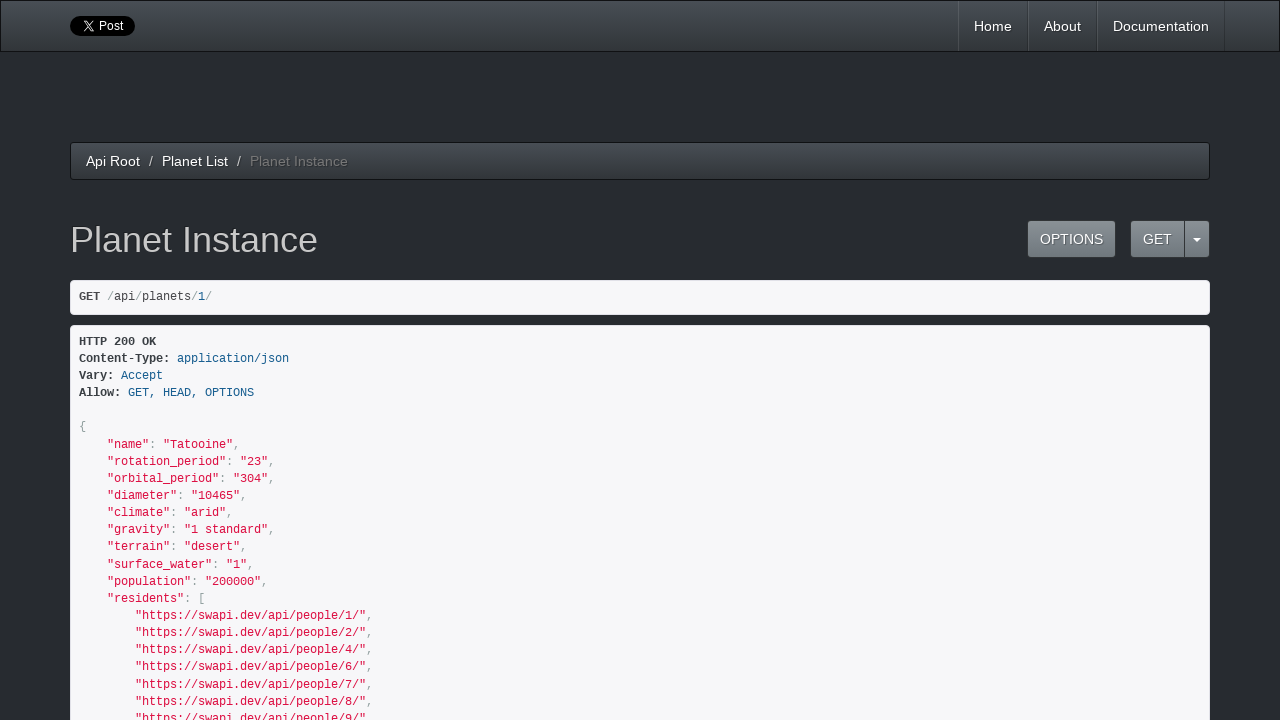

Verified Luke's homeworld is Tatooine
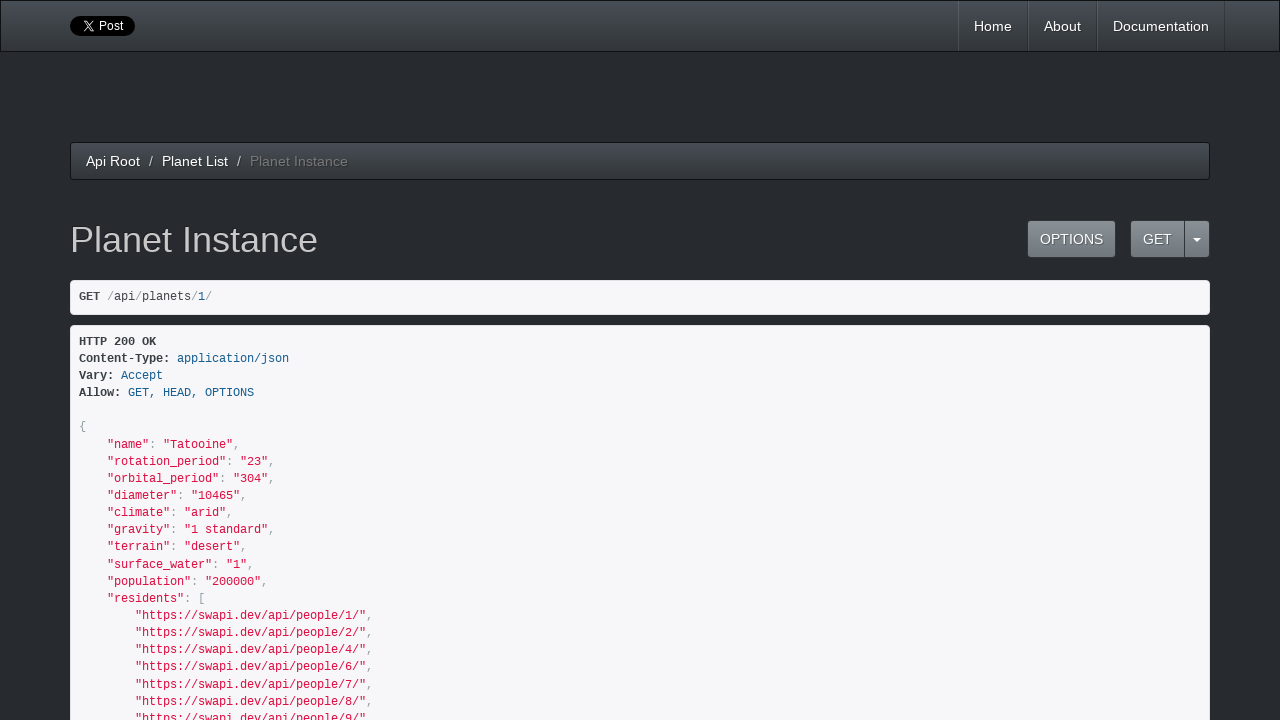

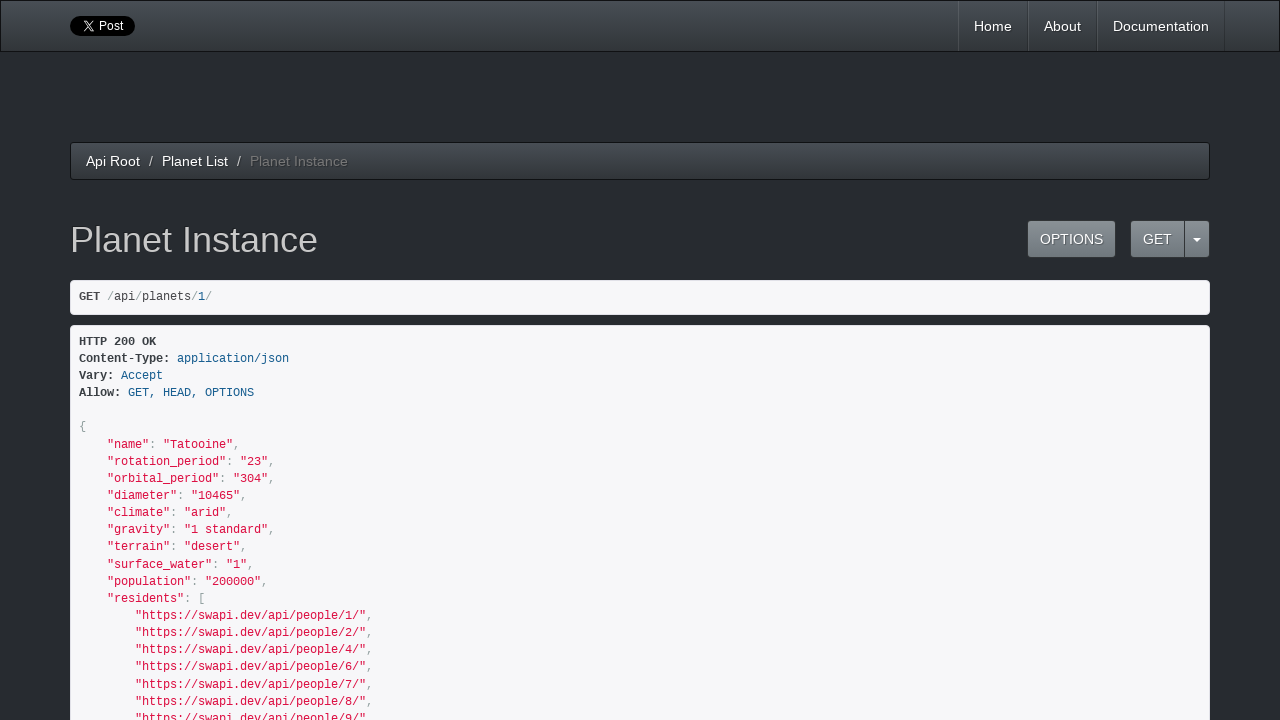